Tests JavaScript confirm alert handling by clicking a button to trigger a confirm dialog and accepting it by clicking OK

Starting URL: https://v1.training-support.net/selenium/javascript-alerts

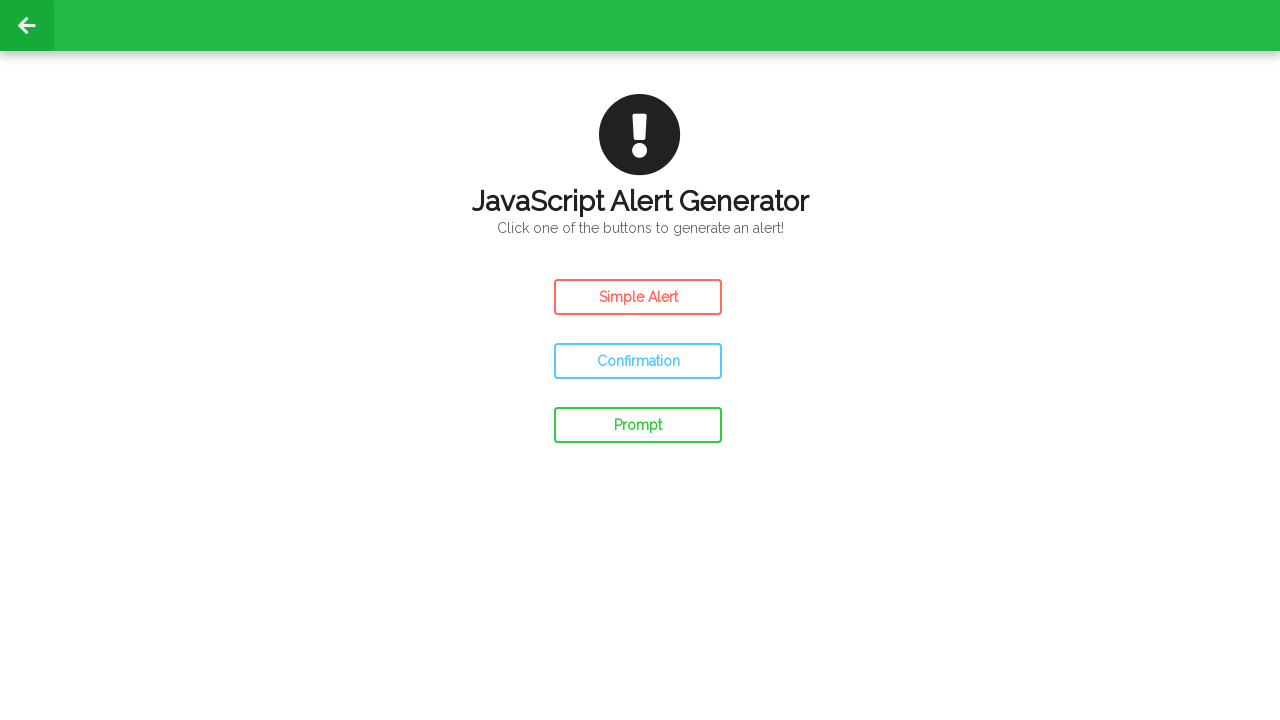

Set up dialog handler to accept confirm alert
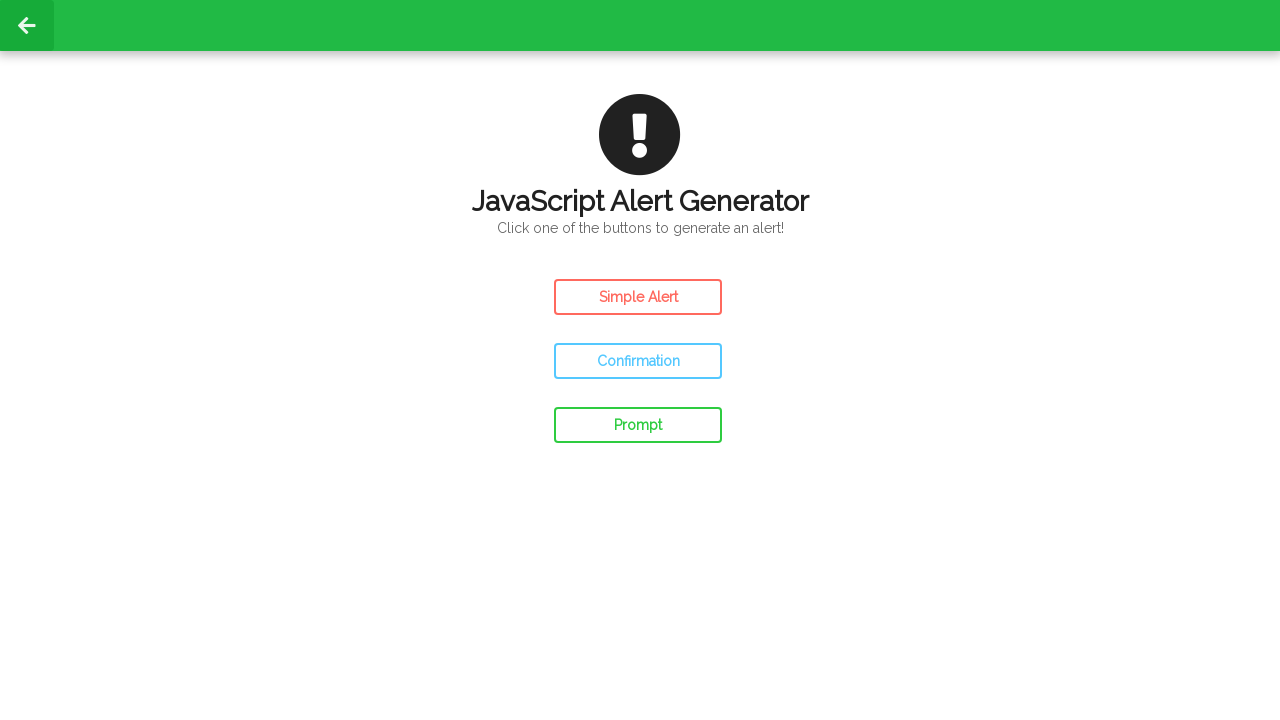

Clicked confirm button to trigger JavaScript confirm dialog at (638, 361) on #confirm
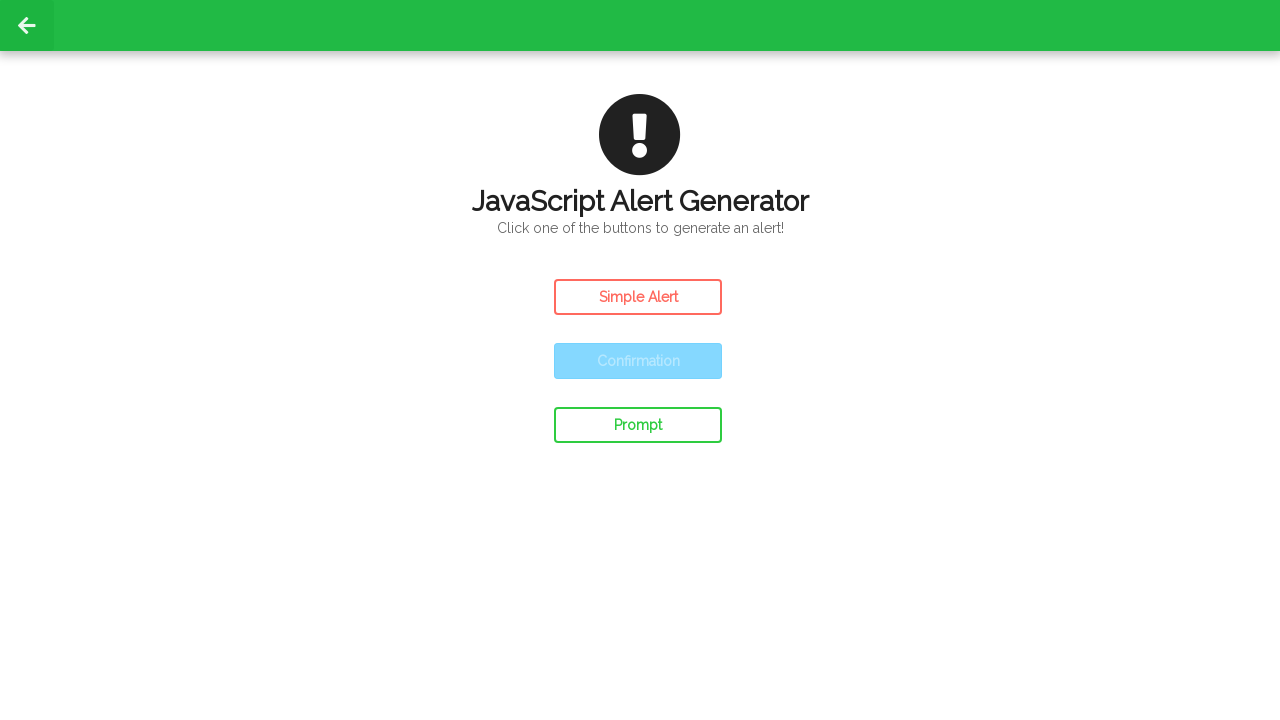

Waited for confirm dialog to be handled and processed
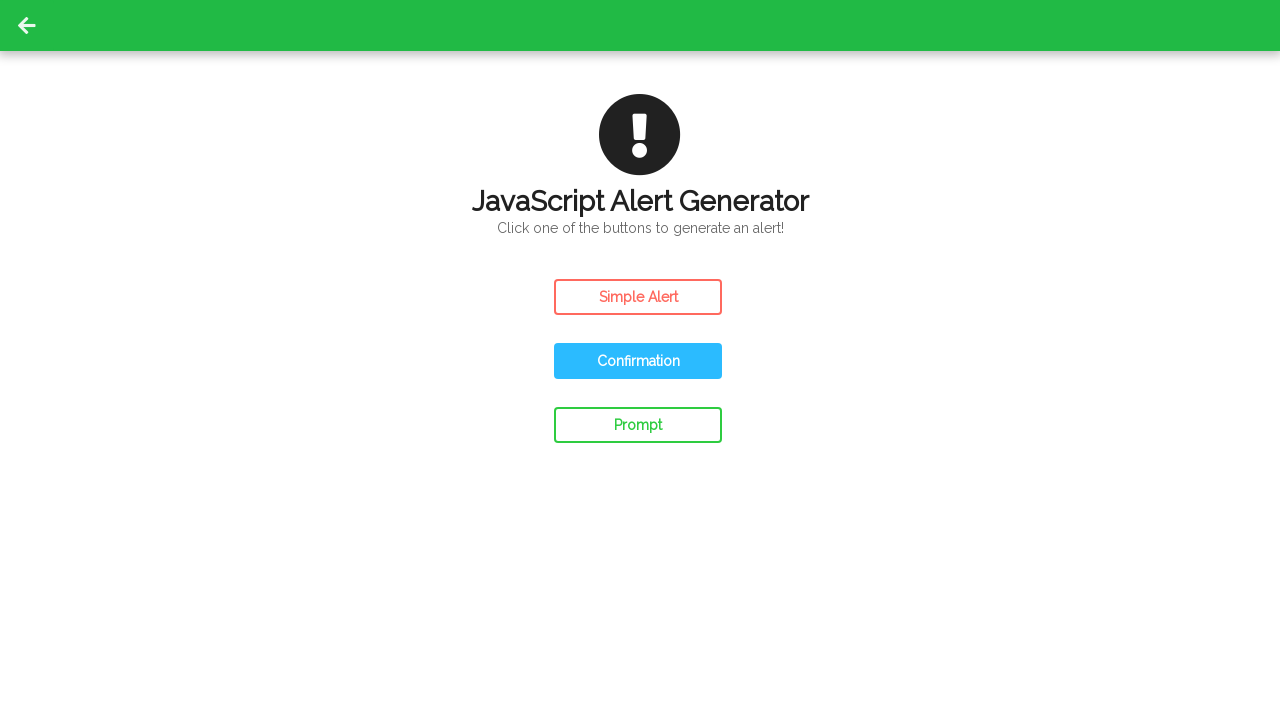

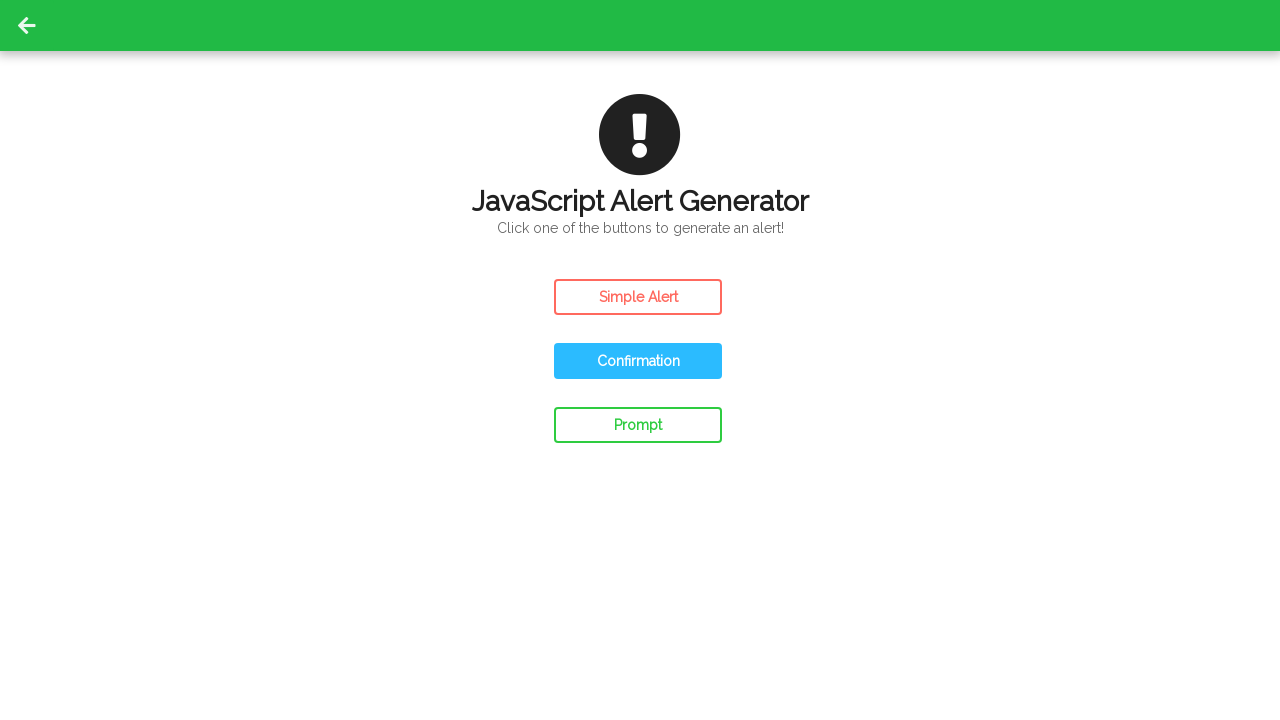